Tests iframe handling by switching to a frame named "preview" and clicking an input button inside it to trigger a JavaScript alert box.

Starting URL: https://qhmit.com/html/html_editors/scratchpad/?example=/javascript/examples/javascript_alert_box_onclick

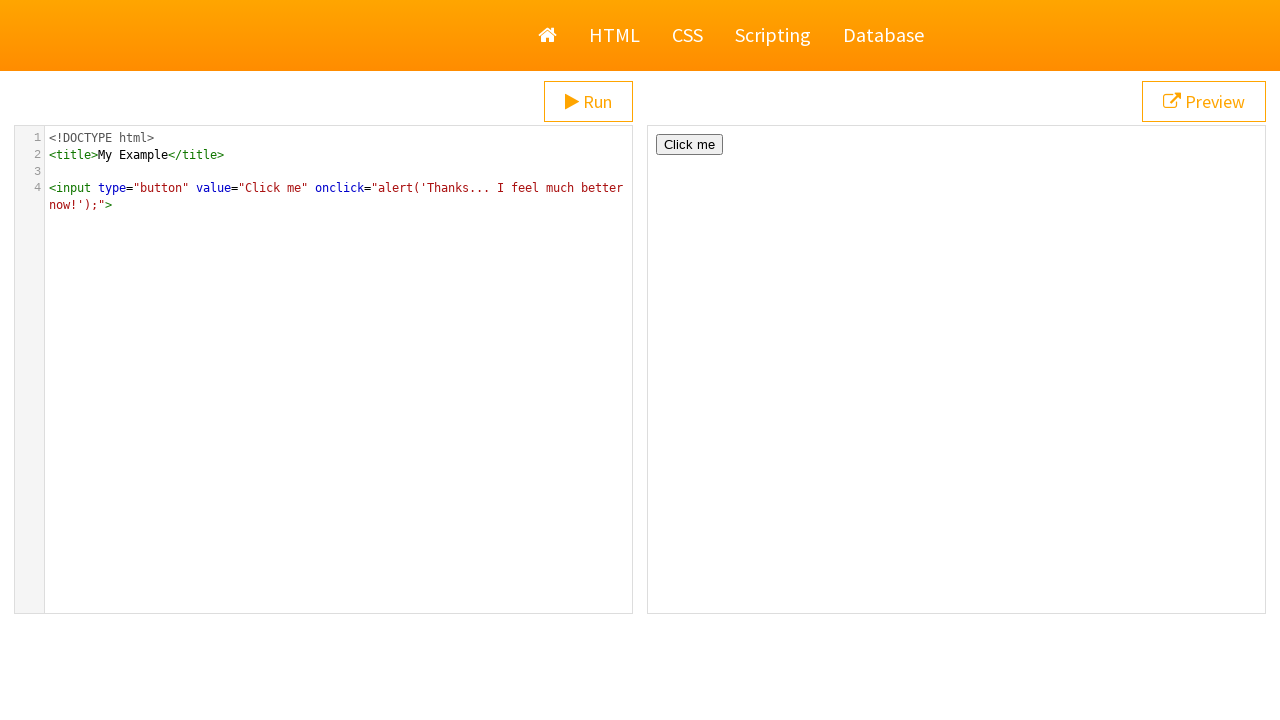

Navigated to JavaScript alert box example page
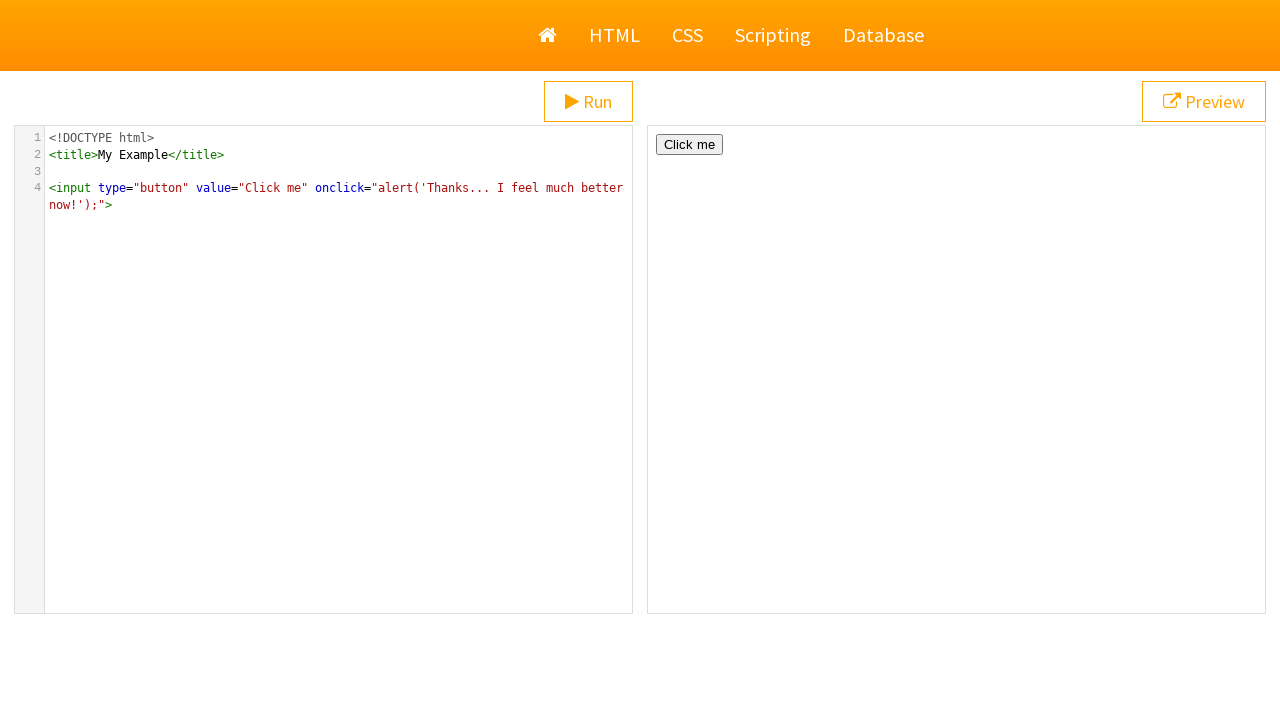

Located iframe with name 'preview'
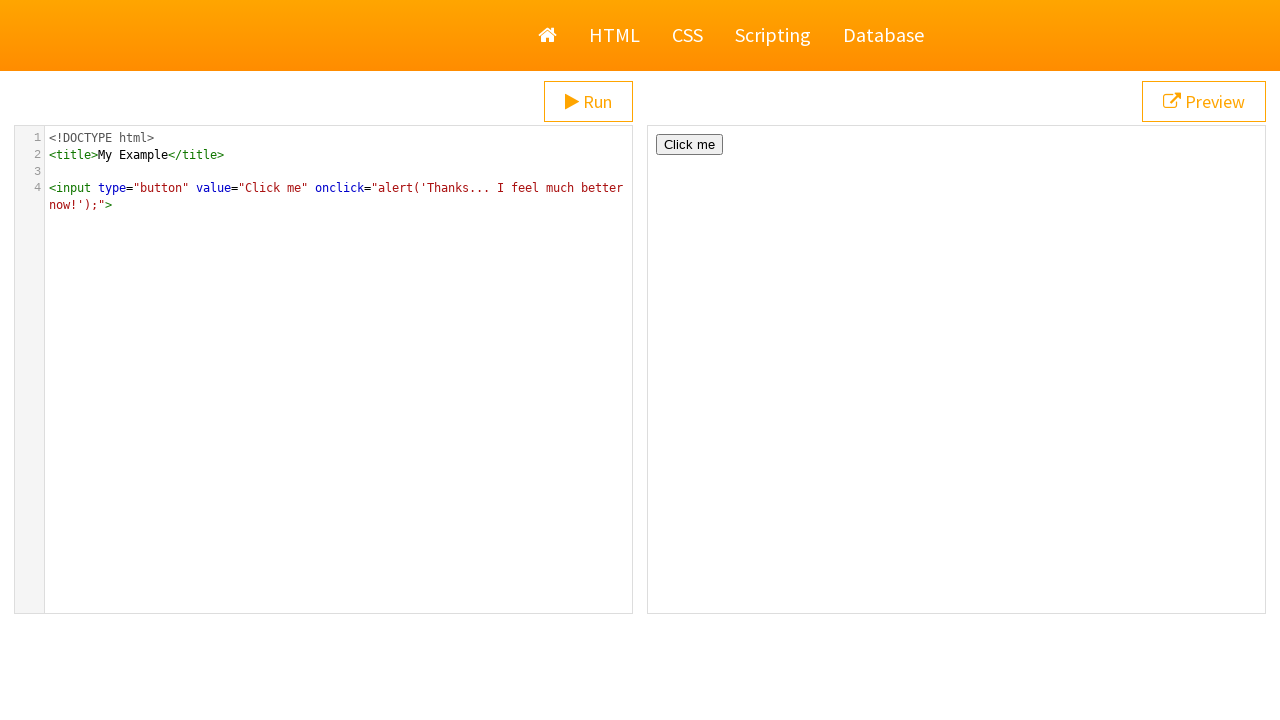

Clicked input button inside the preview frame to trigger JavaScript alert at (690, 144) on iframe[name='preview'] >> internal:control=enter-frame >> xpath=/html/body/input
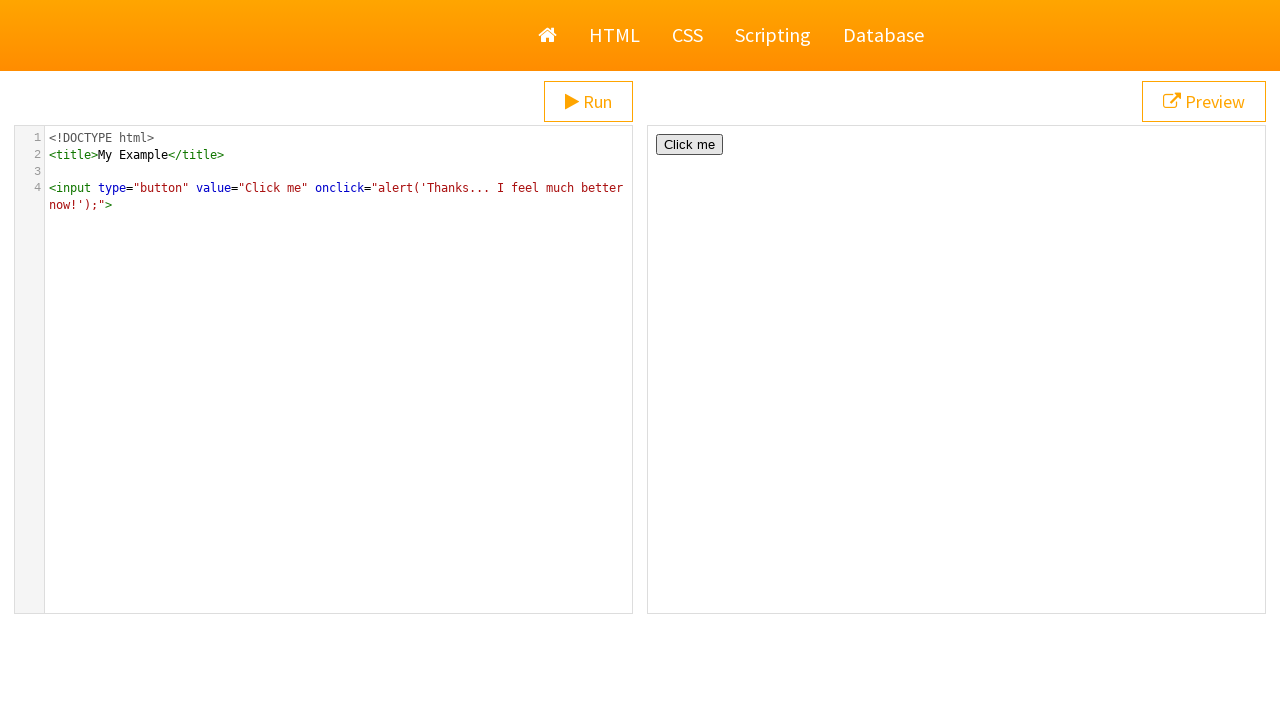

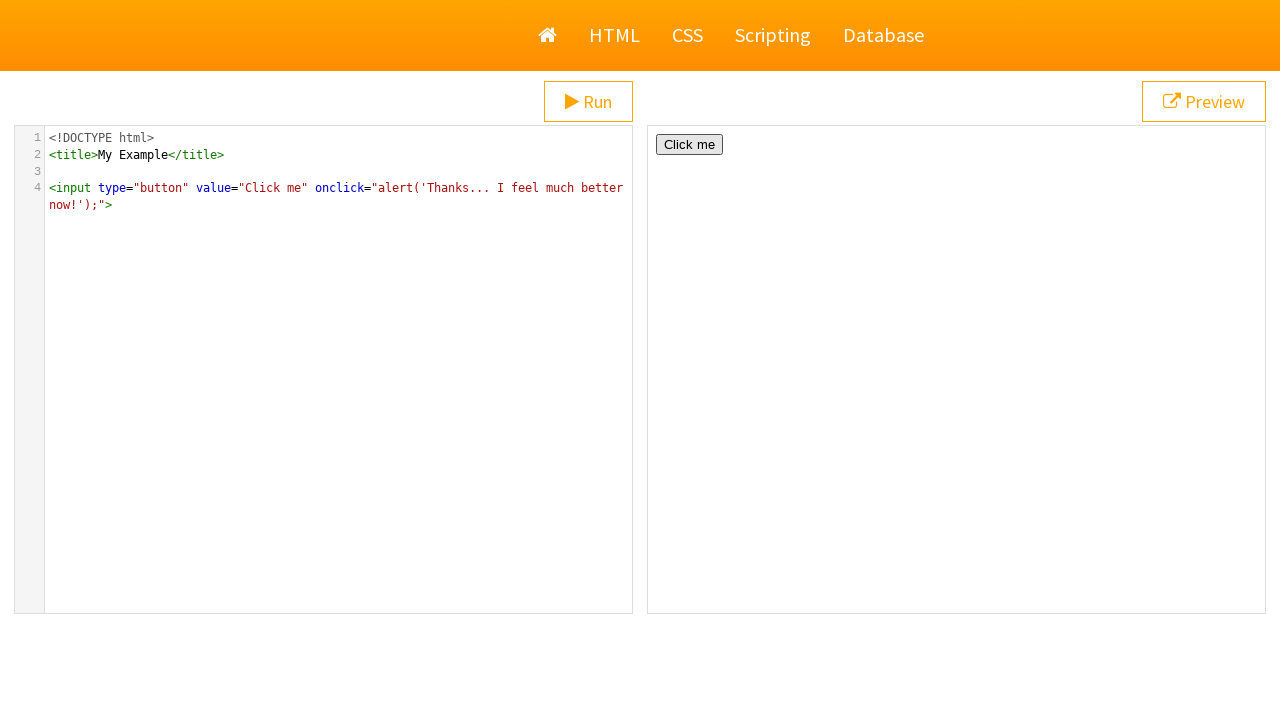